Tests a practice registration form by filling out all fields including name, email, gender, phone, date of birth, subjects, hobbies, address, and state/city dropdowns, then verifies the submitted data appears in a confirmation modal.

Starting URL: https://demoqa.com/automation-practice-form

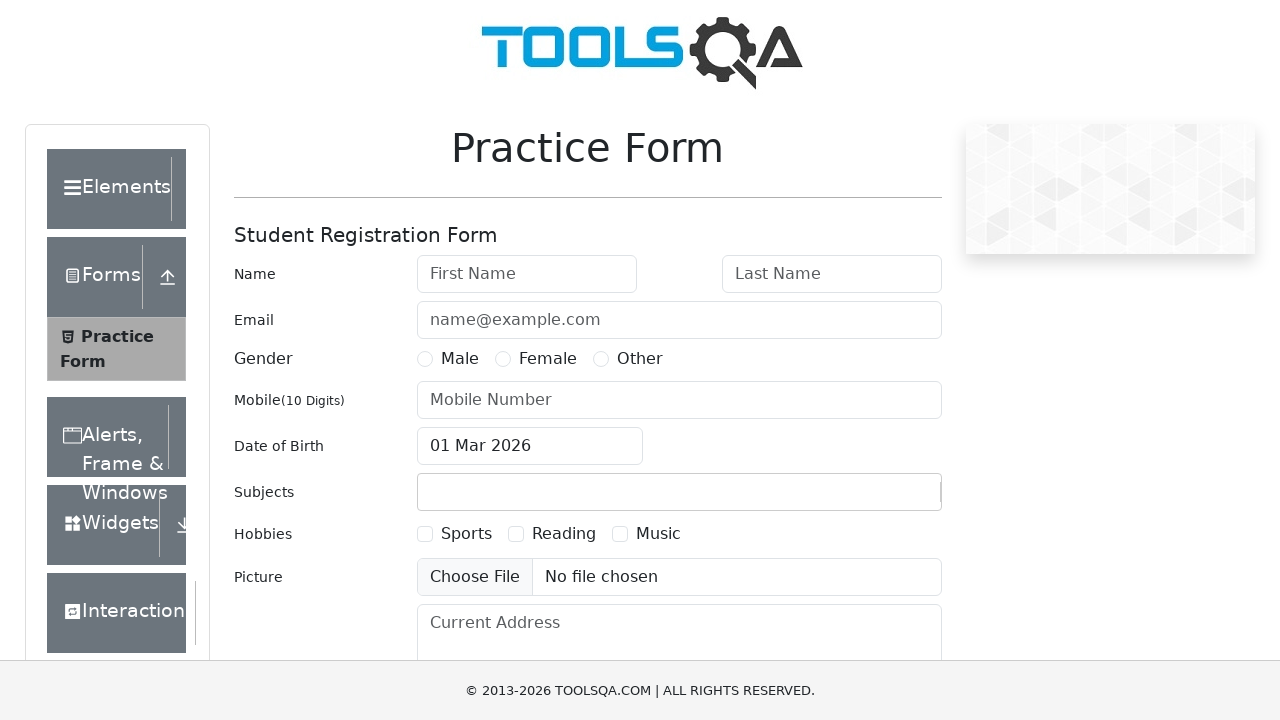

Removed footer element from page
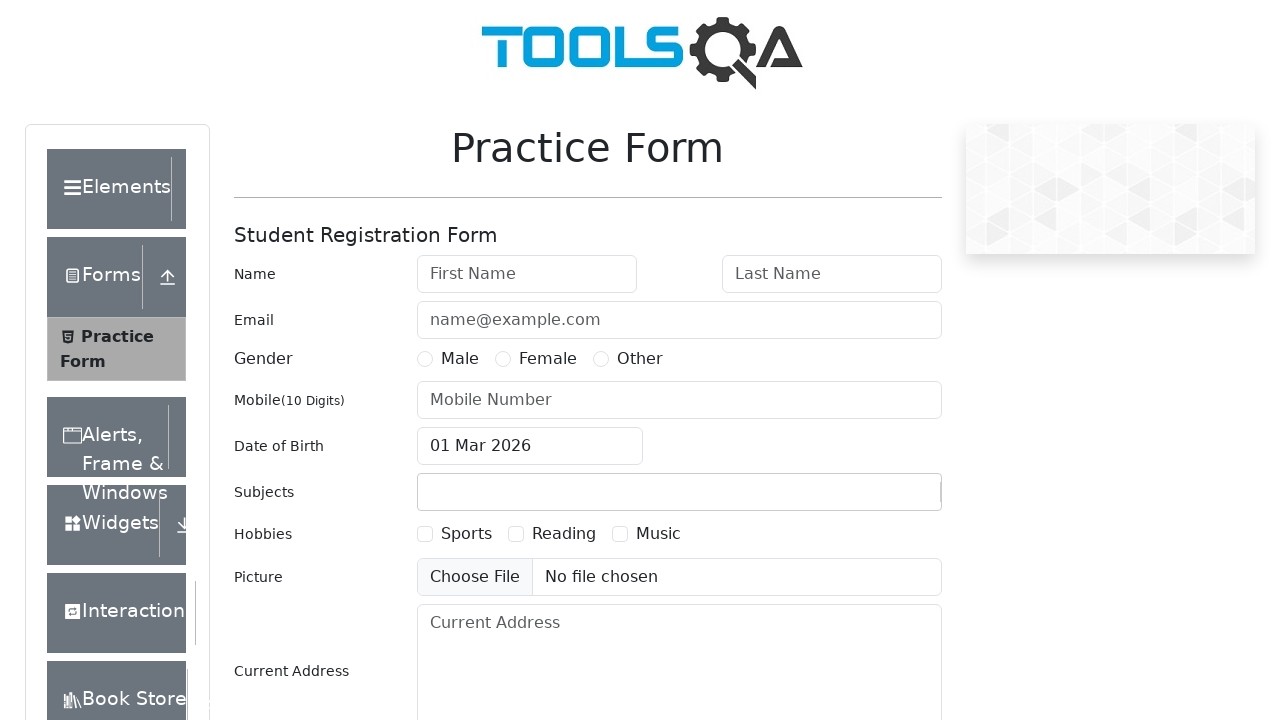

Removed fixed banner element from page
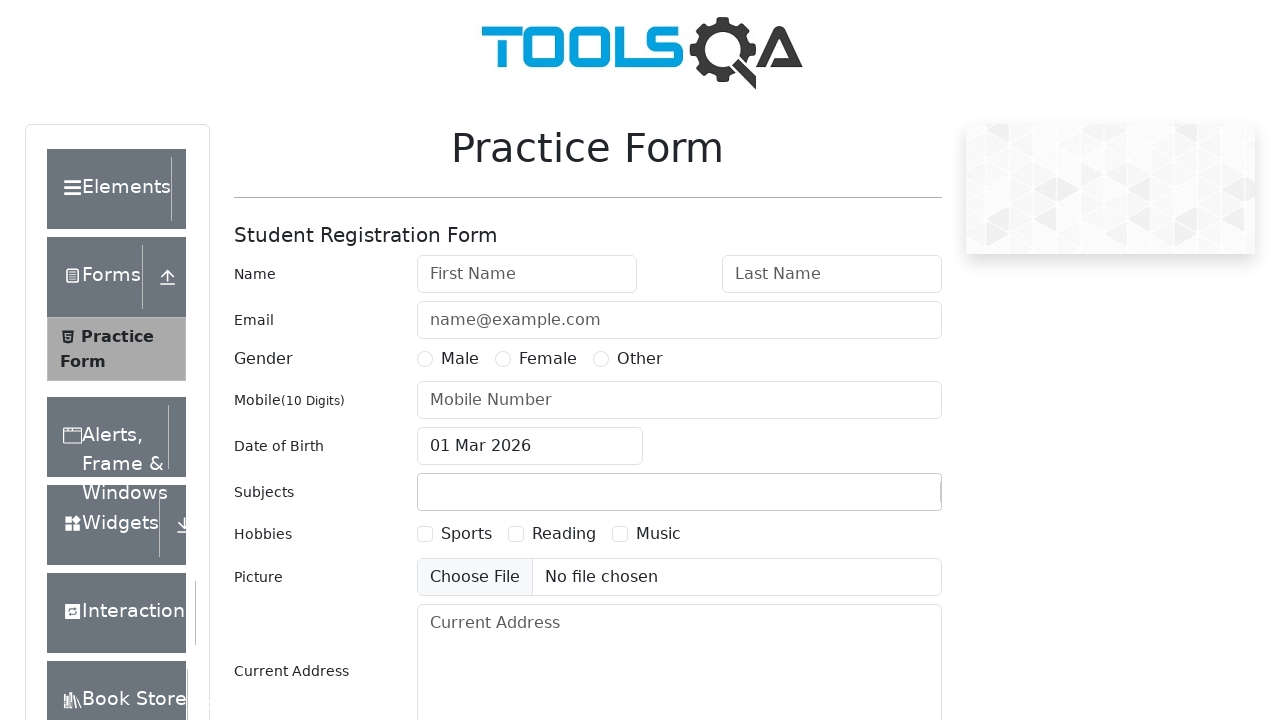

Filled first name field with 'Billy' on #firstName
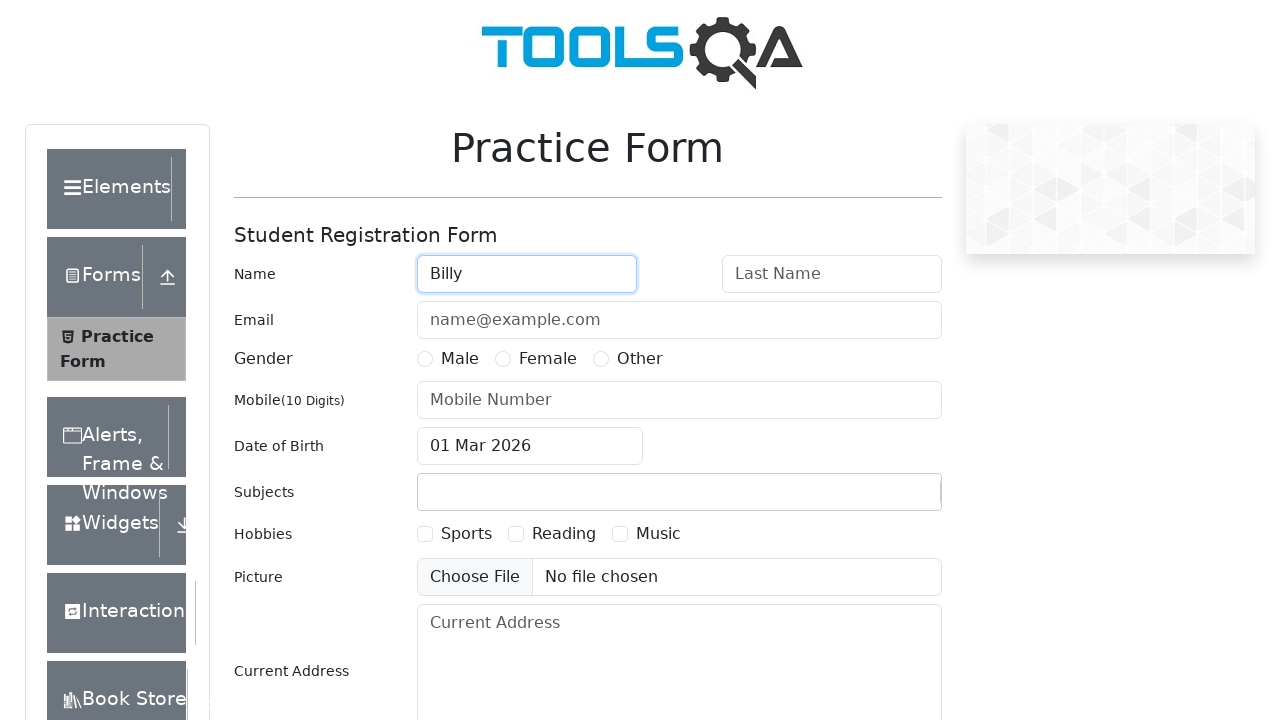

Filled last name field with 'Milligan' on #lastName
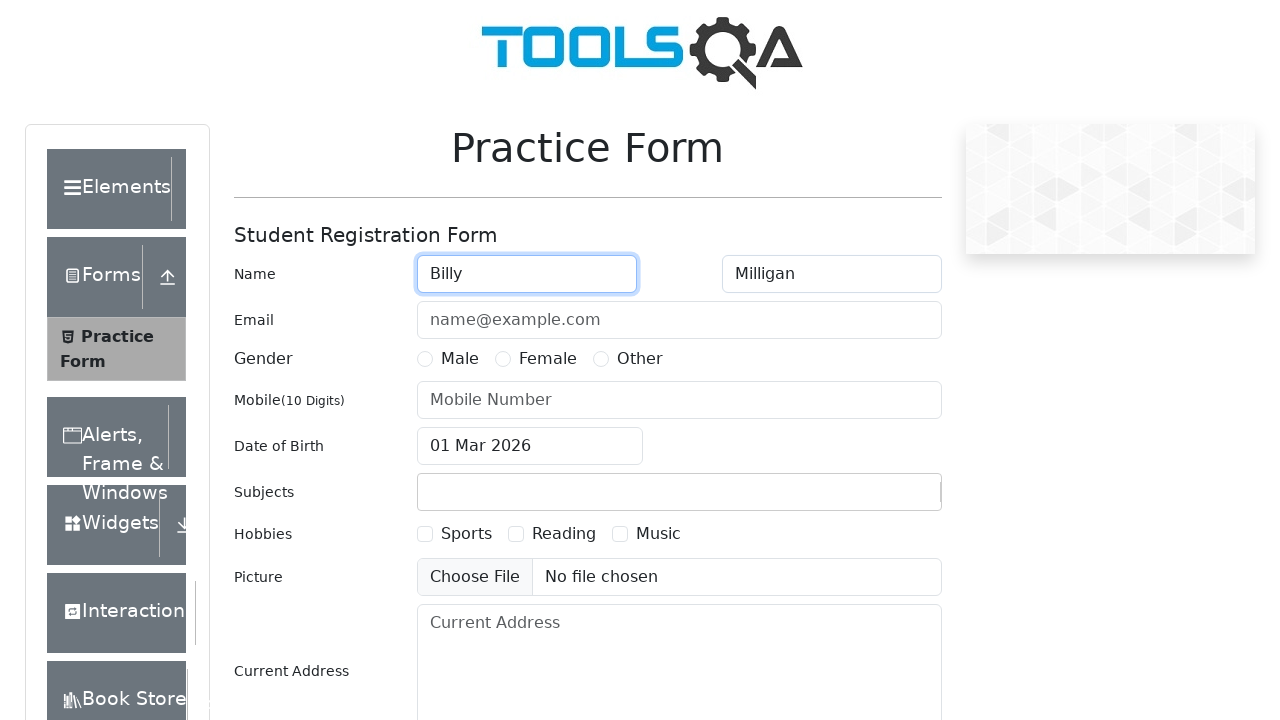

Filled email field with 'billymilly@gogle.com' on #userEmail
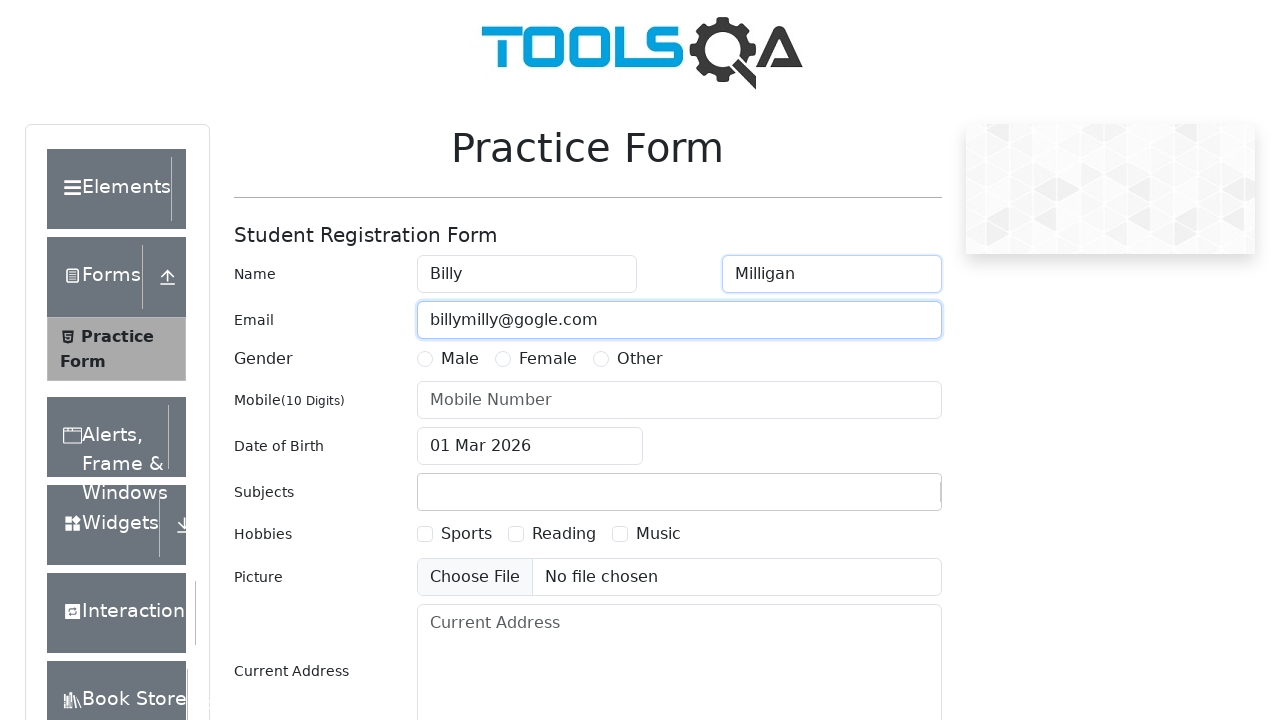

Selected 'Other' gender option at (640, 359) on #genterWrapper >> internal:text="Other"i
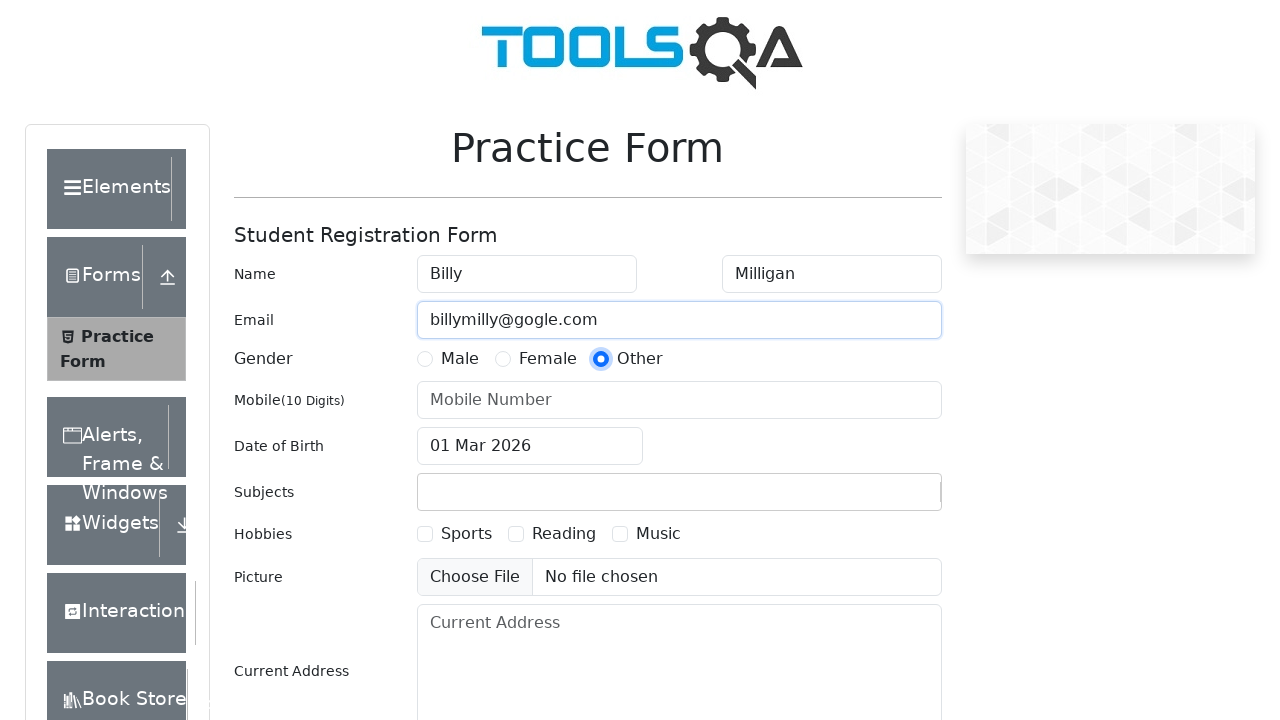

Filled phone number field with '9999999999' on #userNumber
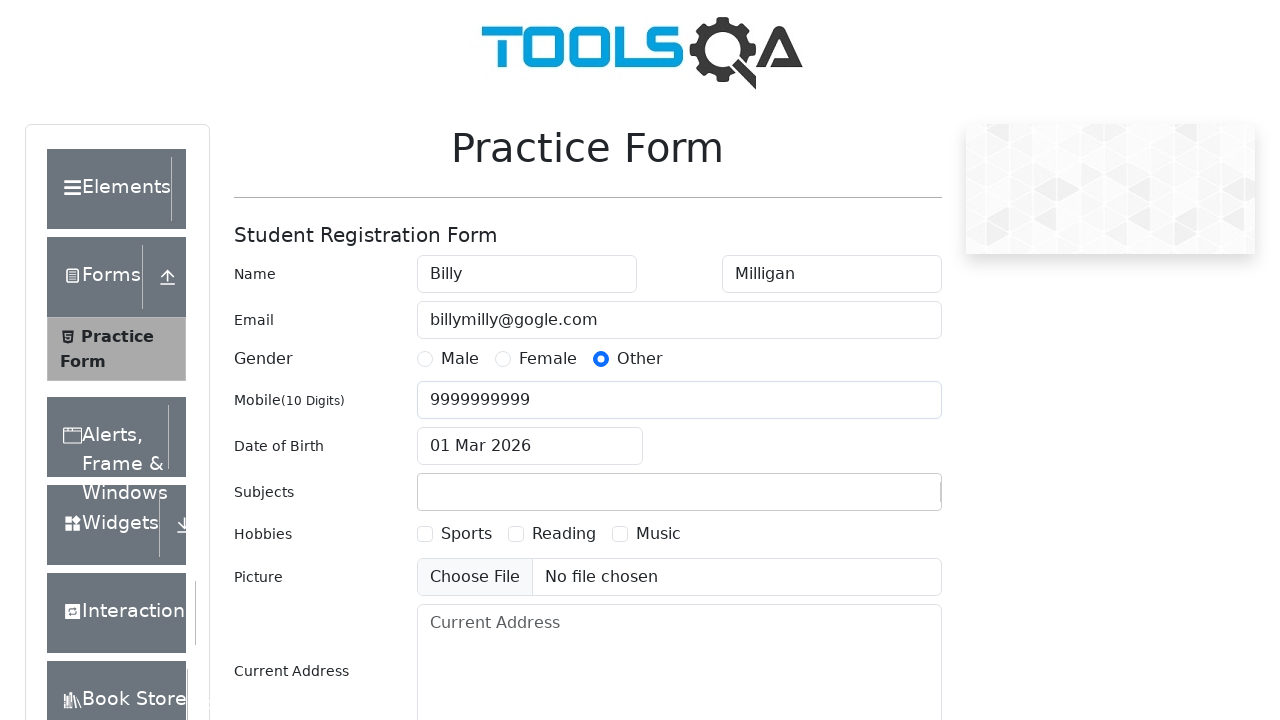

Clicked date of birth input field to open date picker at (530, 446) on #dateOfBirthInput
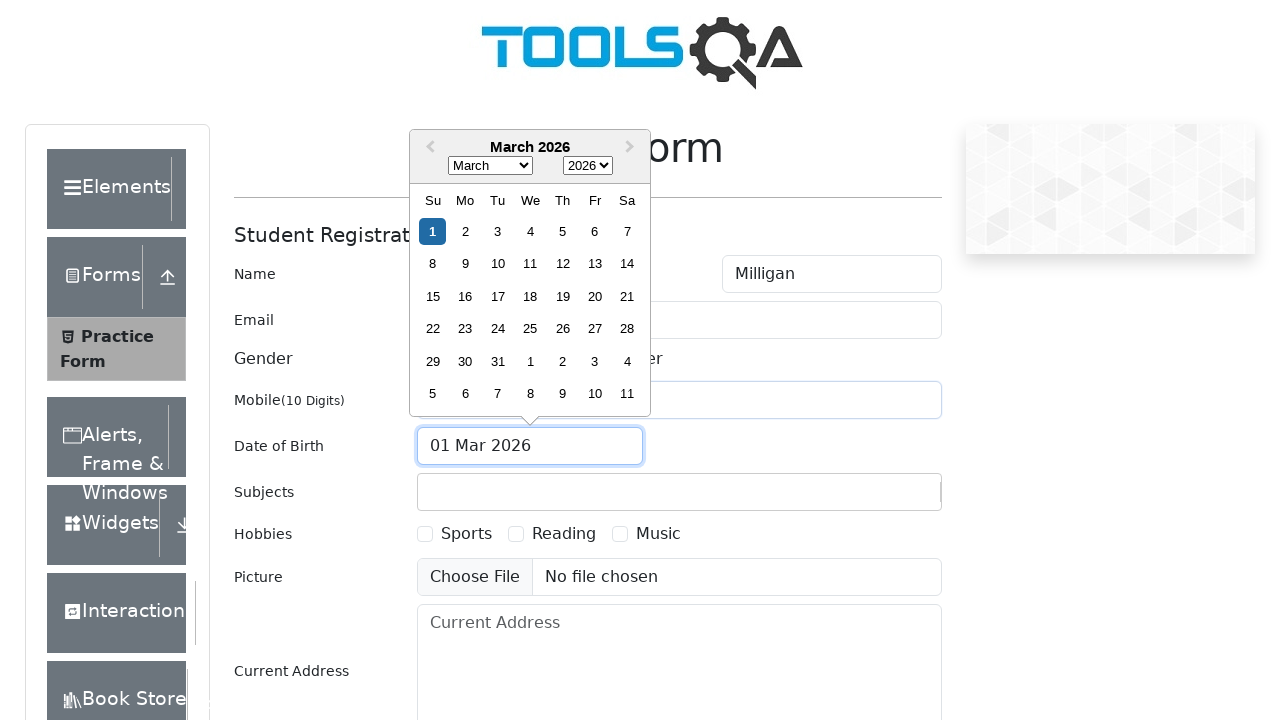

Selected July in the month dropdown on .react-datepicker__month-select
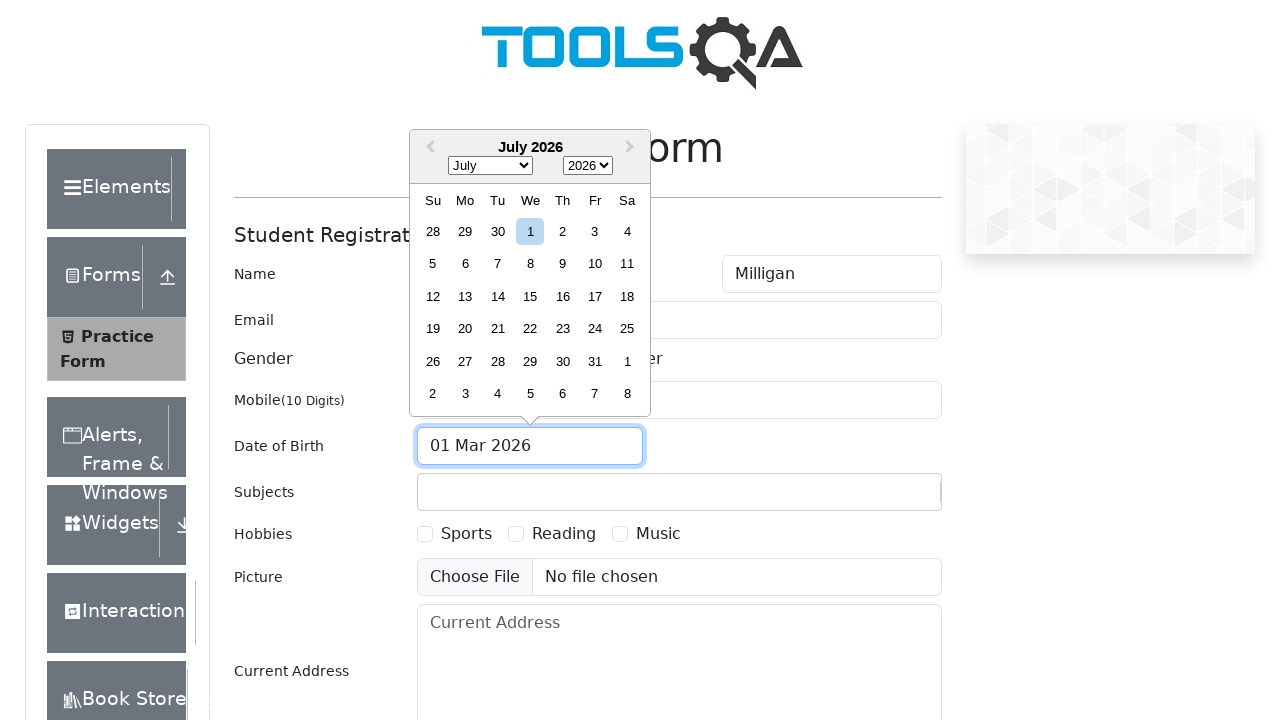

Selected 1993 in the year dropdown on .react-datepicker__year-select
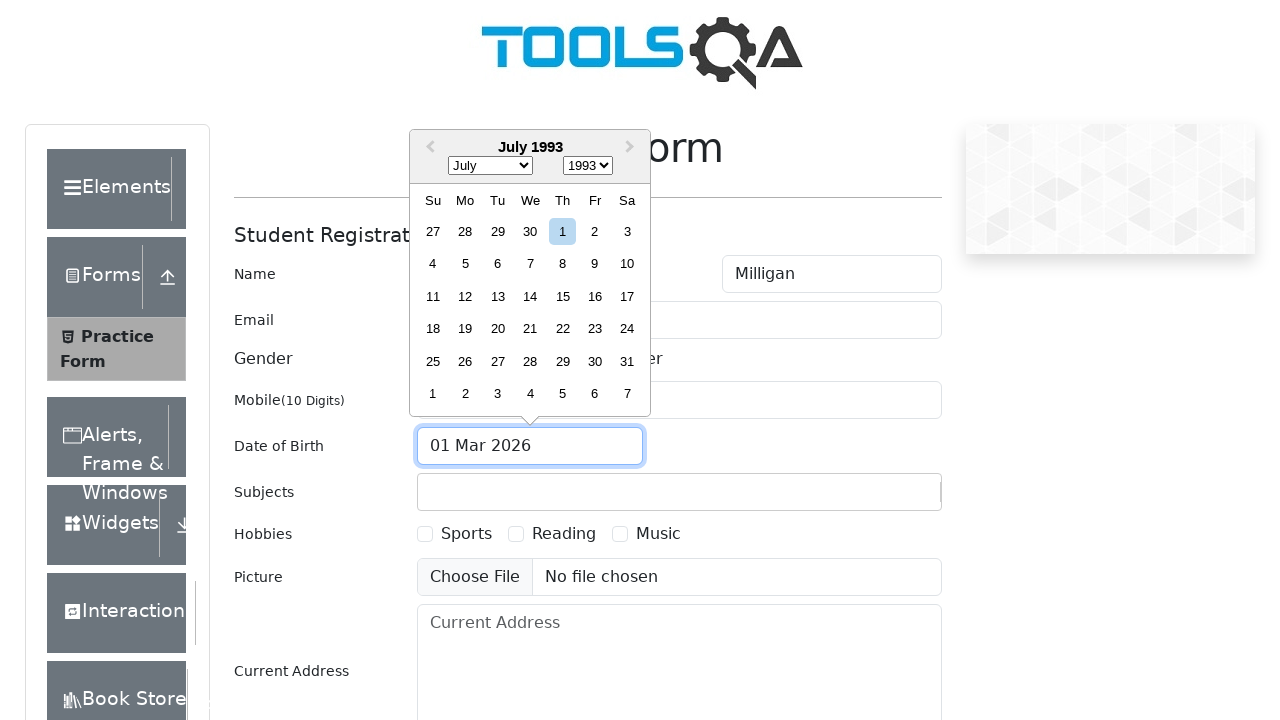

Selected day 15 from the calendar at (562, 296) on .react-datepicker__day--015
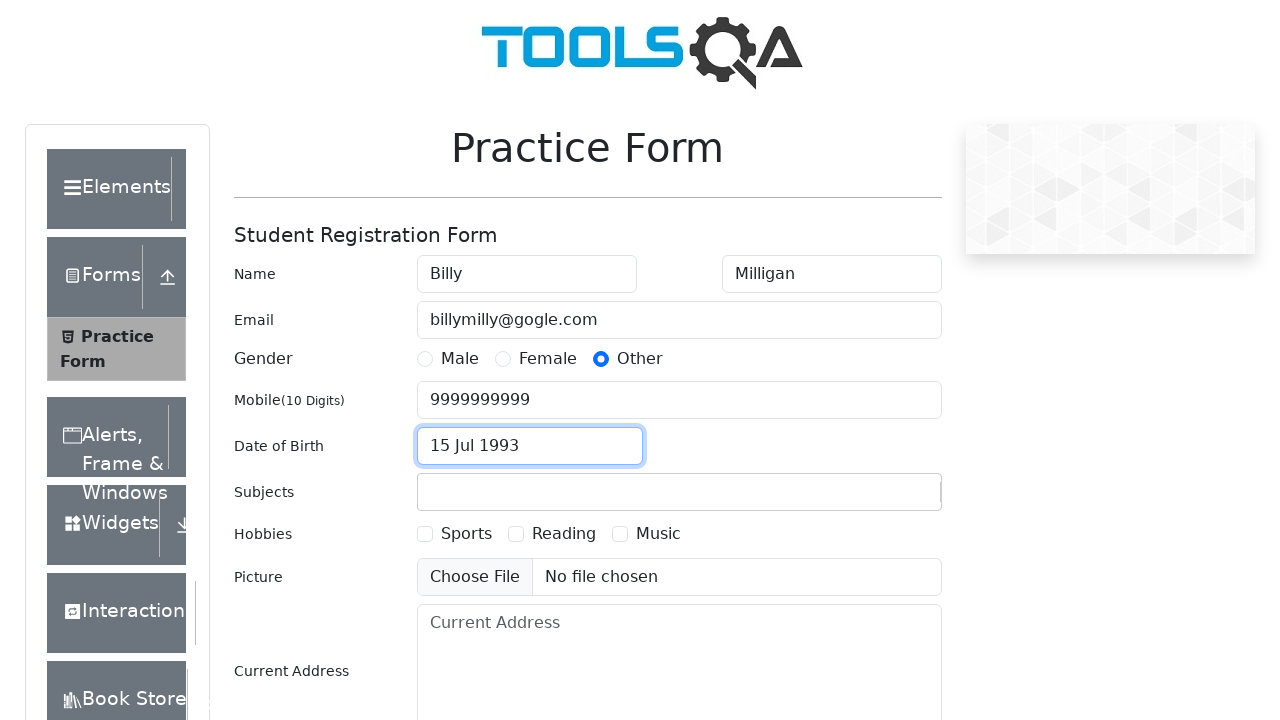

Typed 'Com' in subjects input field on #subjectsInput
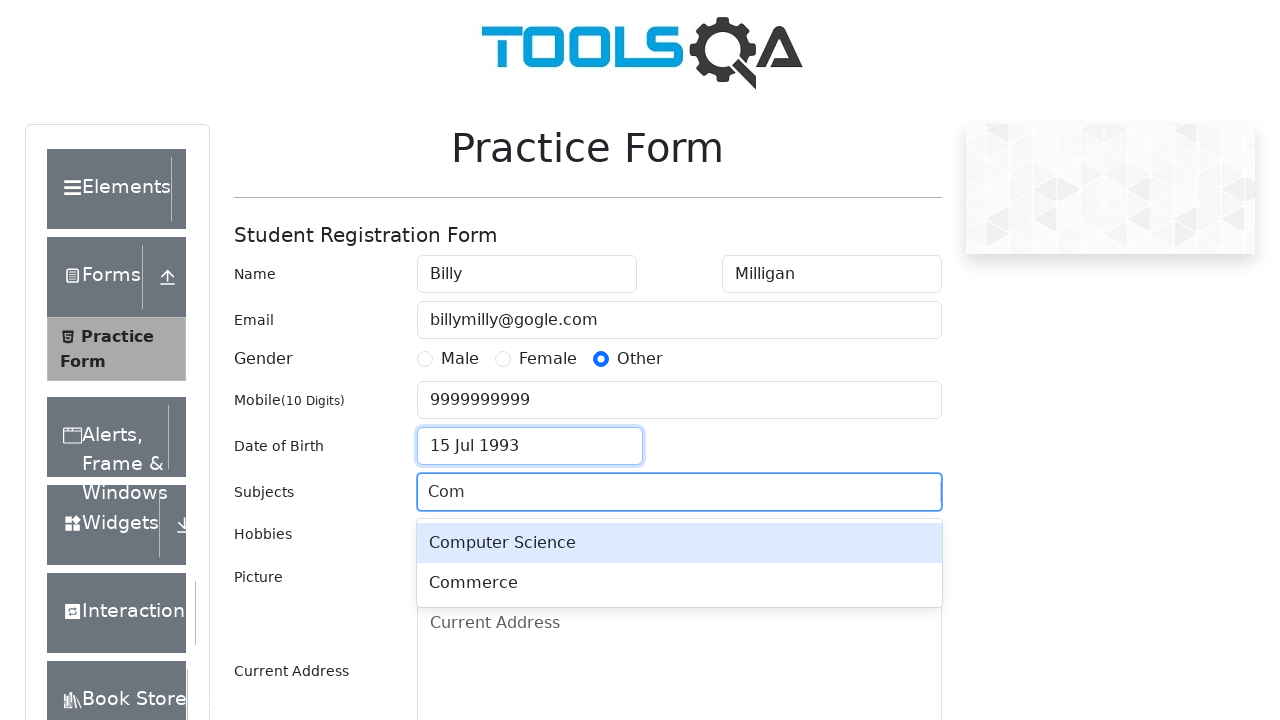

Pressed Enter to select subject from autocomplete on #subjectsInput
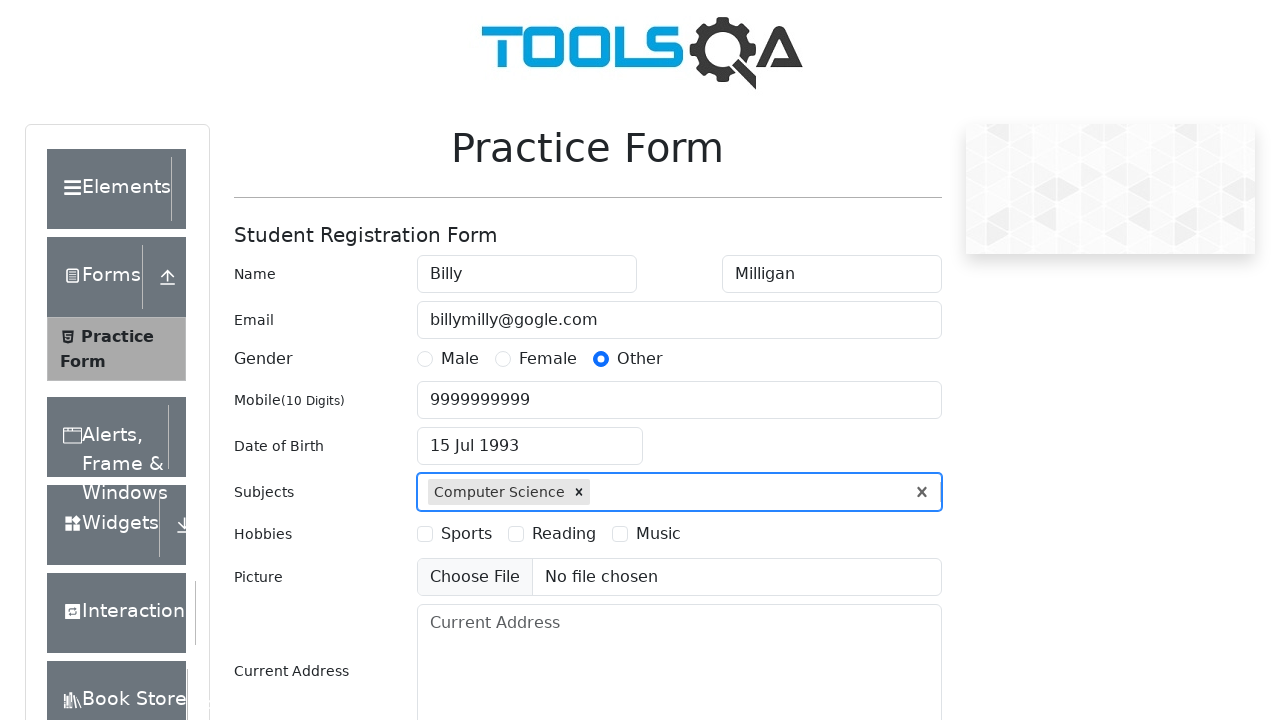

Selected 'Sports' hobby checkbox at (466, 534) on #hobbiesWrapper >> internal:text="Sports"i
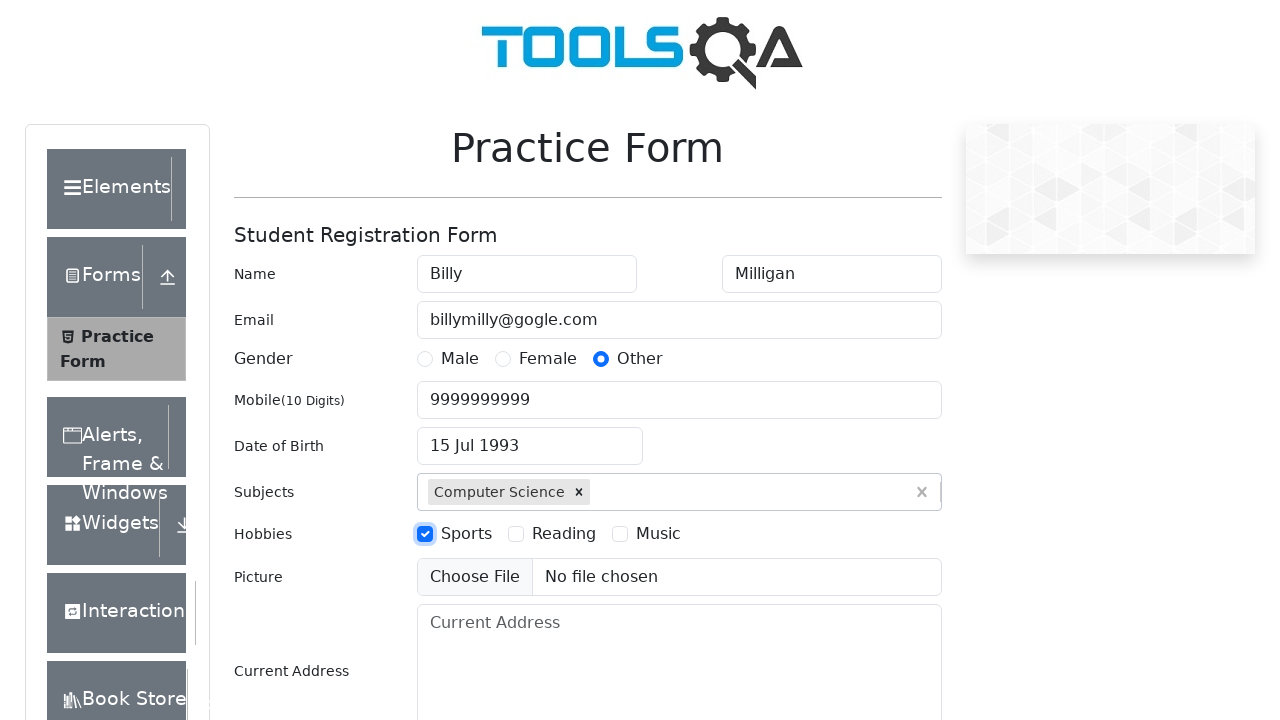

Filled address field with '55 W Gore St Orlando 32806' on #currentAddress
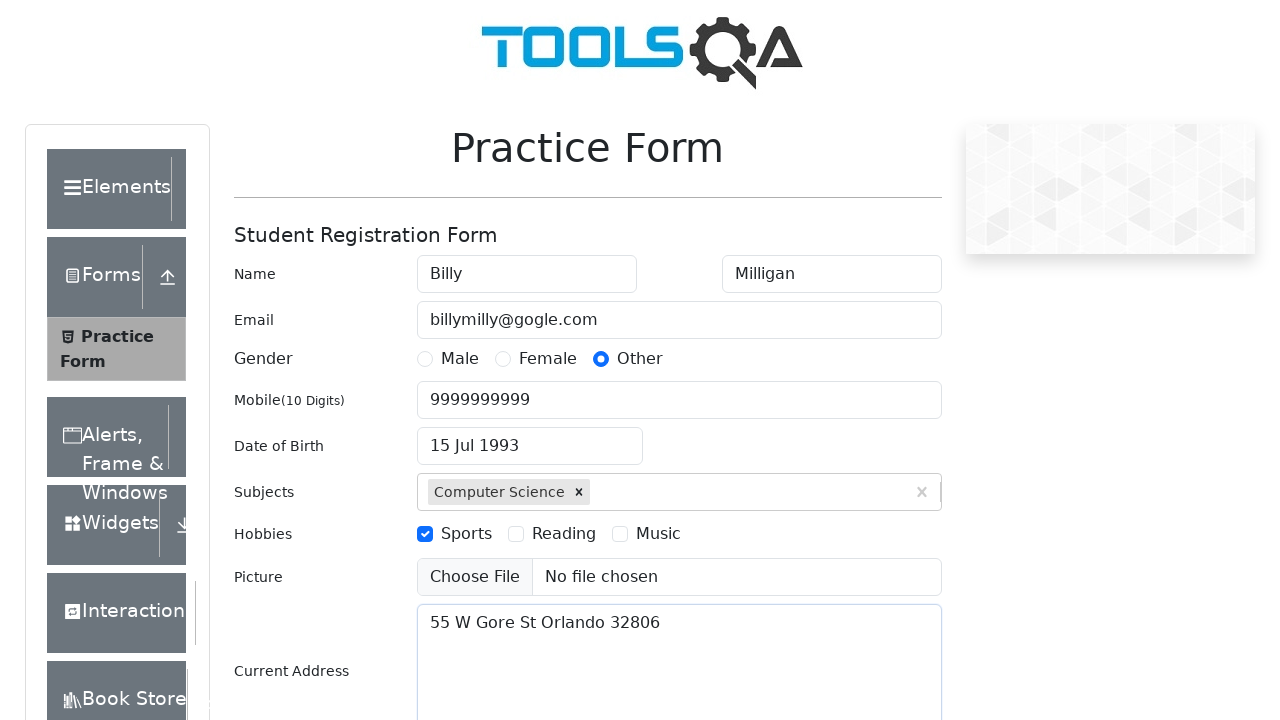

Typed 'Haryana' in state input field on #react-select-3-input
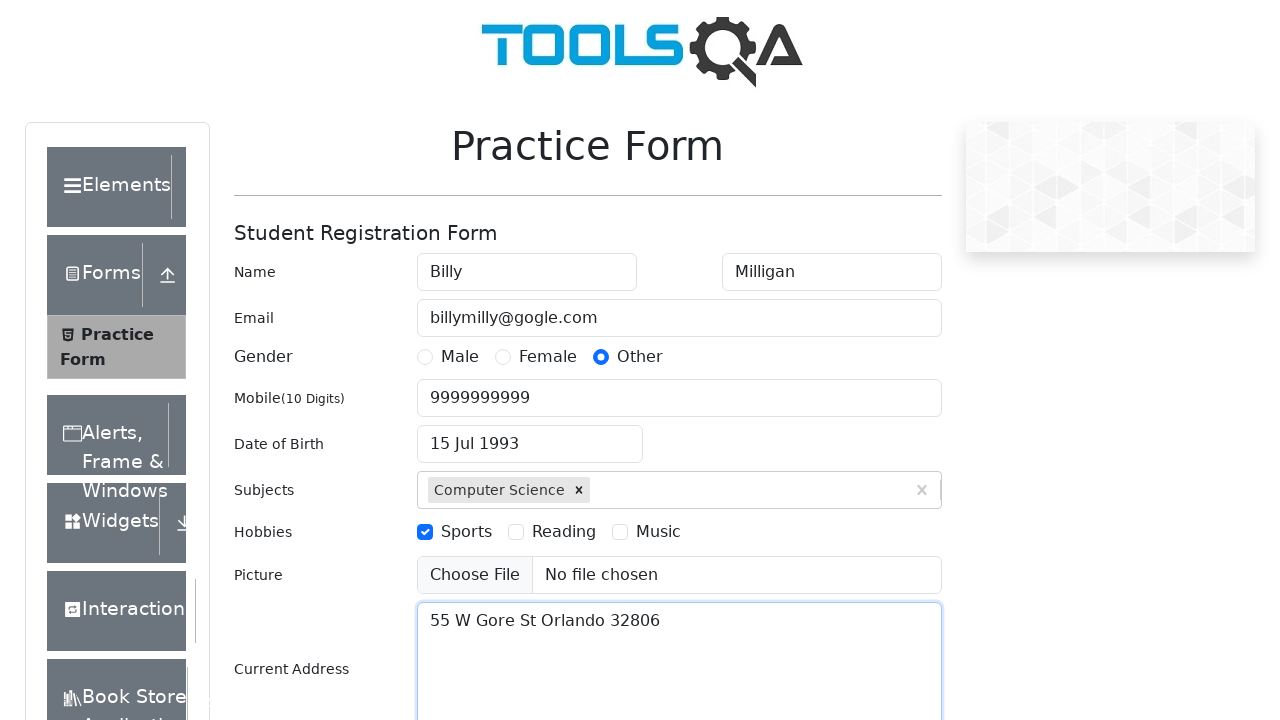

Pressed Enter to select Haryana state on #react-select-3-input
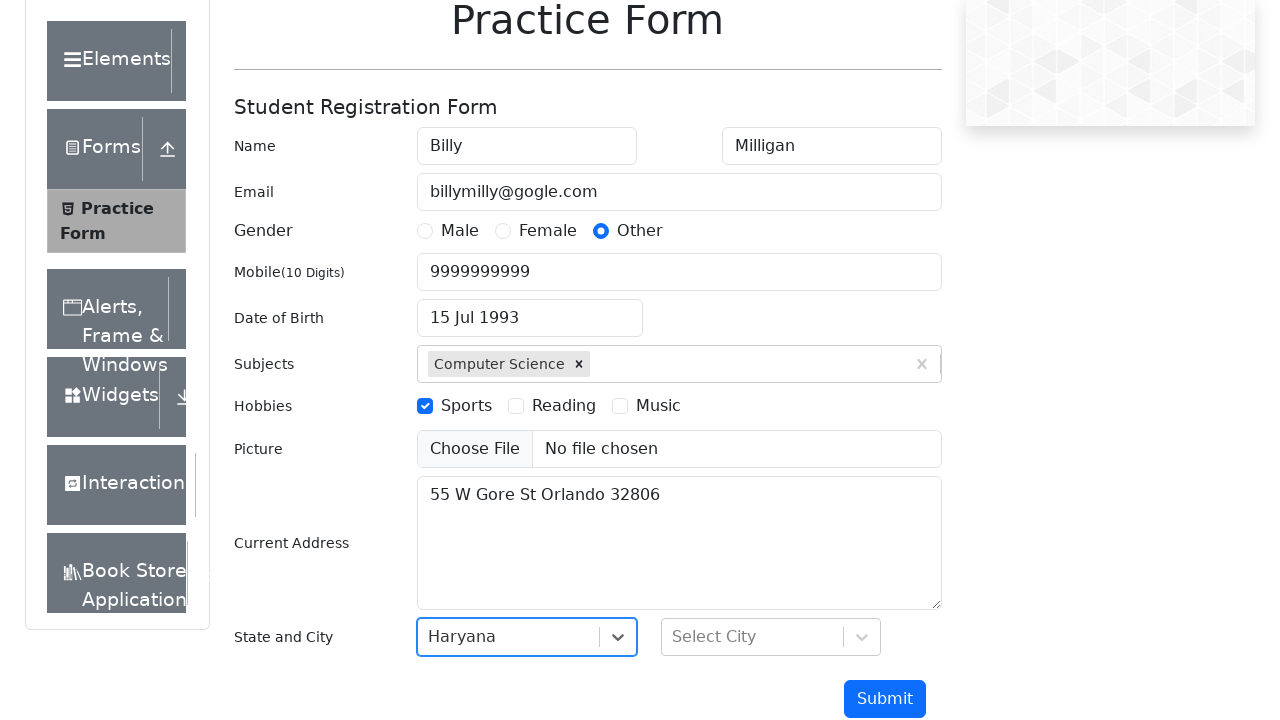

Typed 'Panipat' in city input field on #react-select-4-input
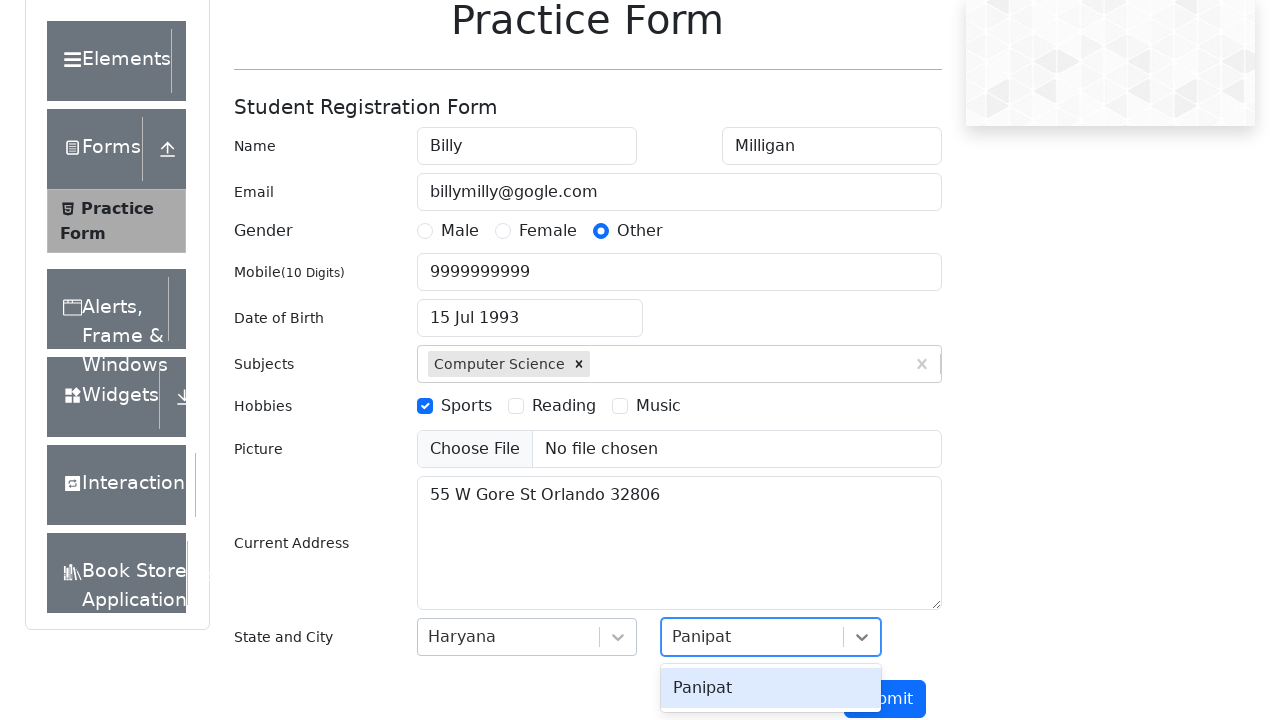

Pressed Enter to select Panipat city on #react-select-4-input
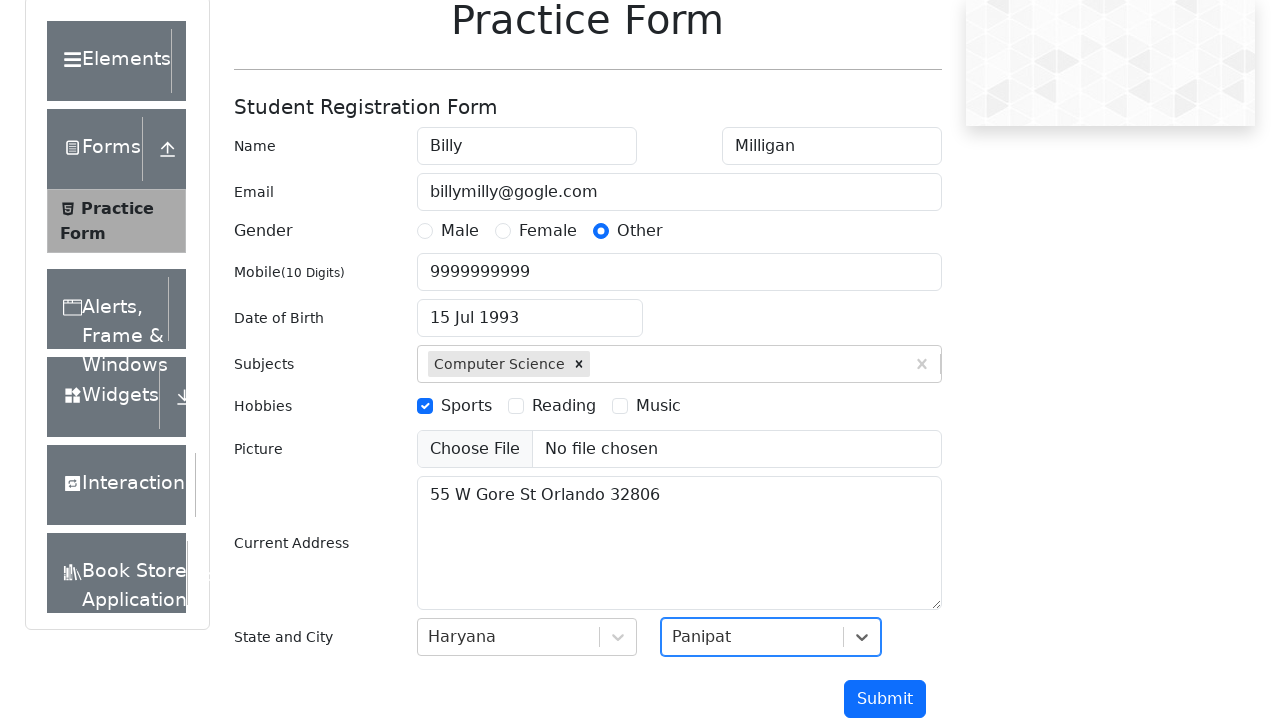

Clicked submit button to submit registration form at (885, 699) on #submit
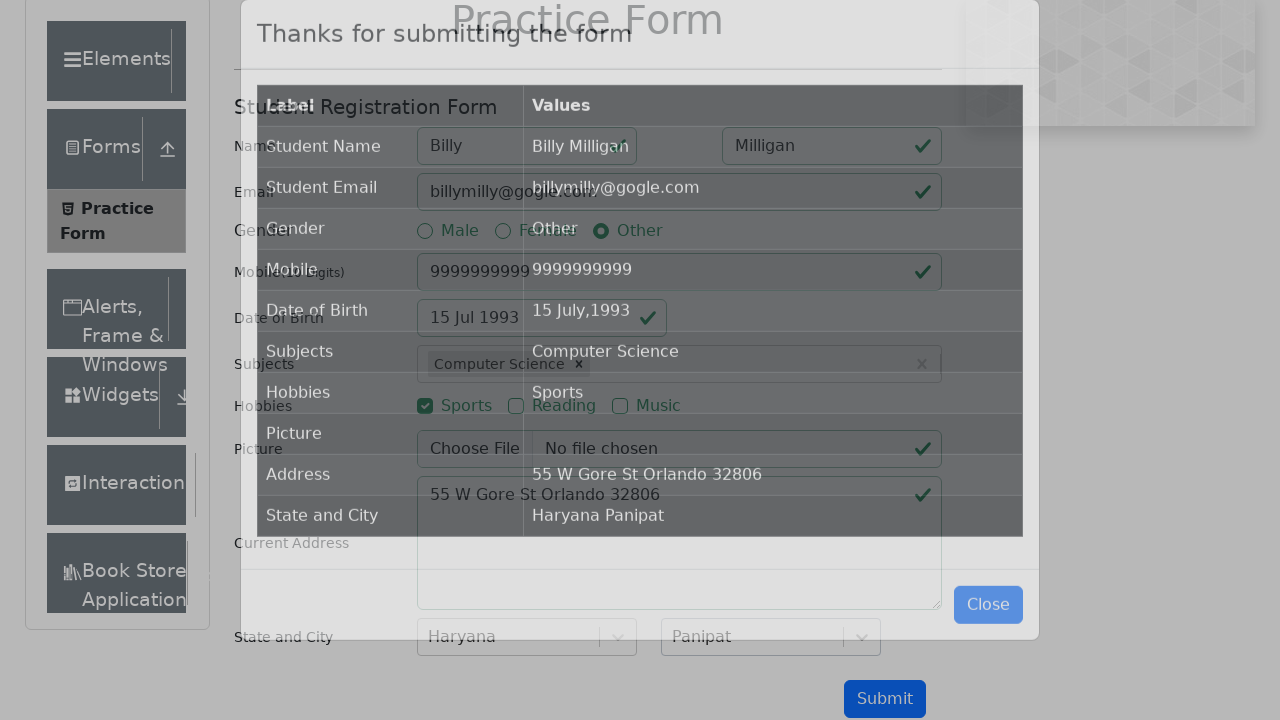

Confirmation modal dialog appeared and became visible
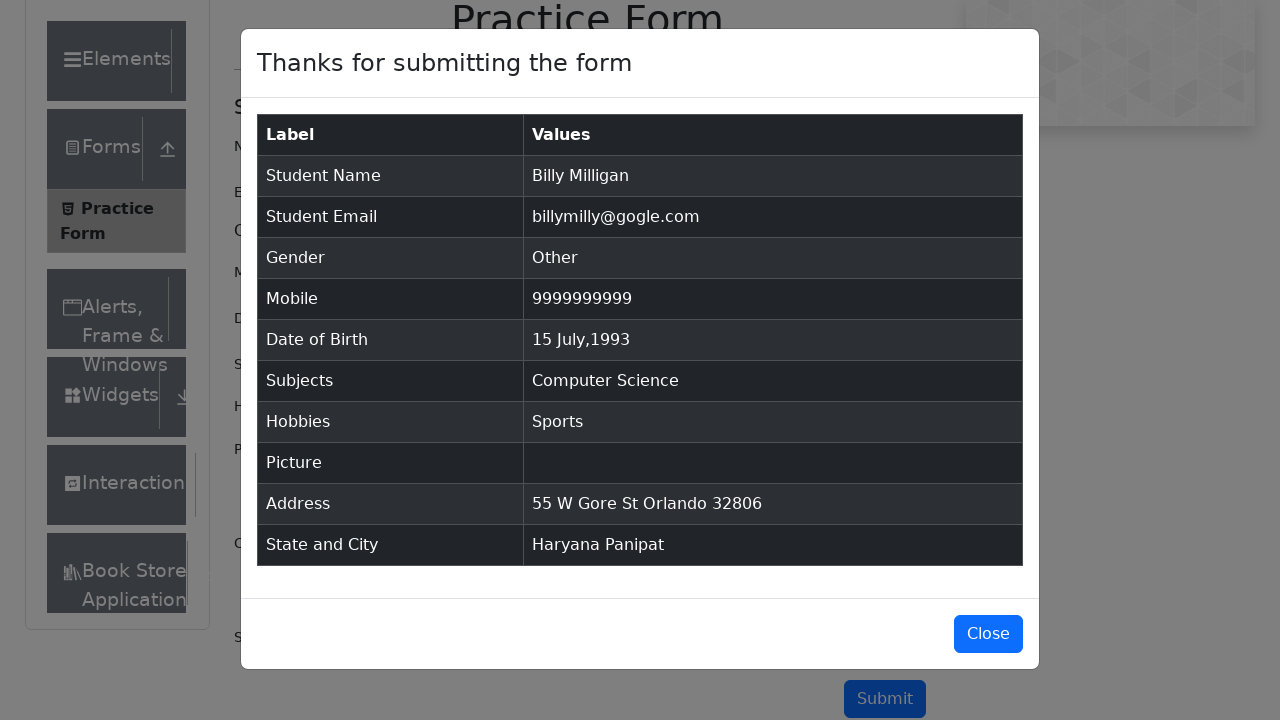

Modal body content became visible with submitted registration data
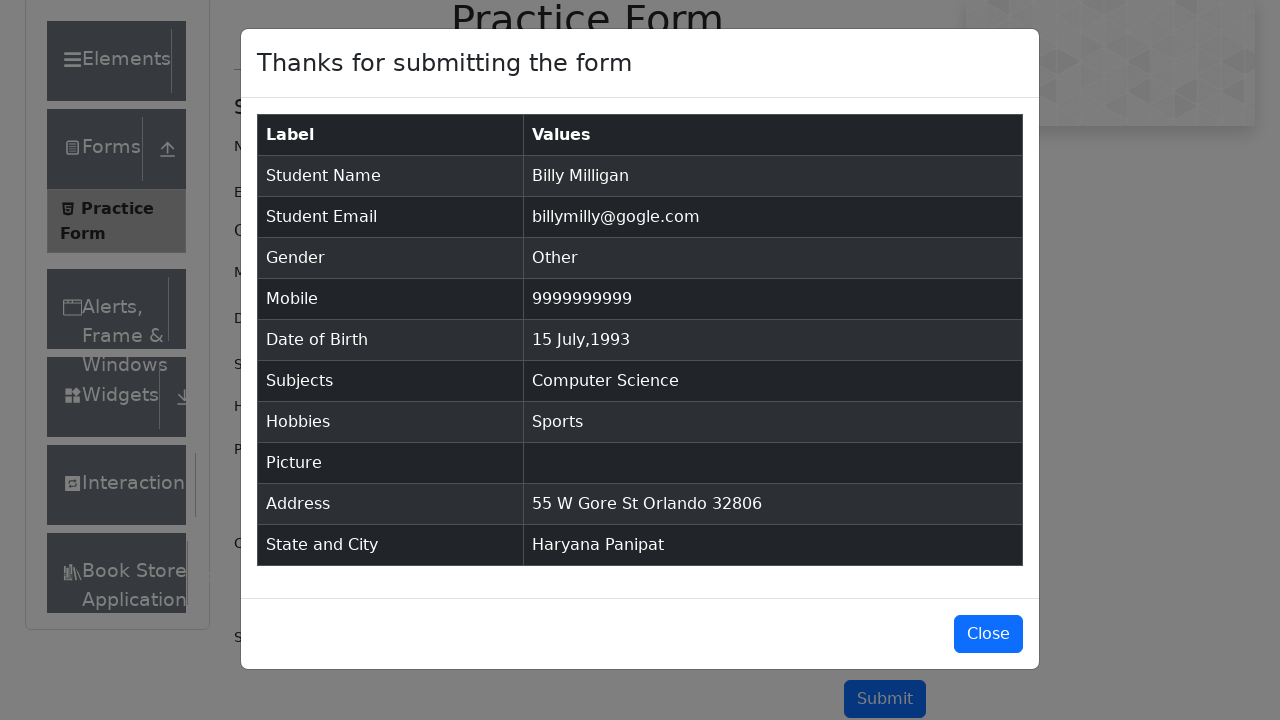

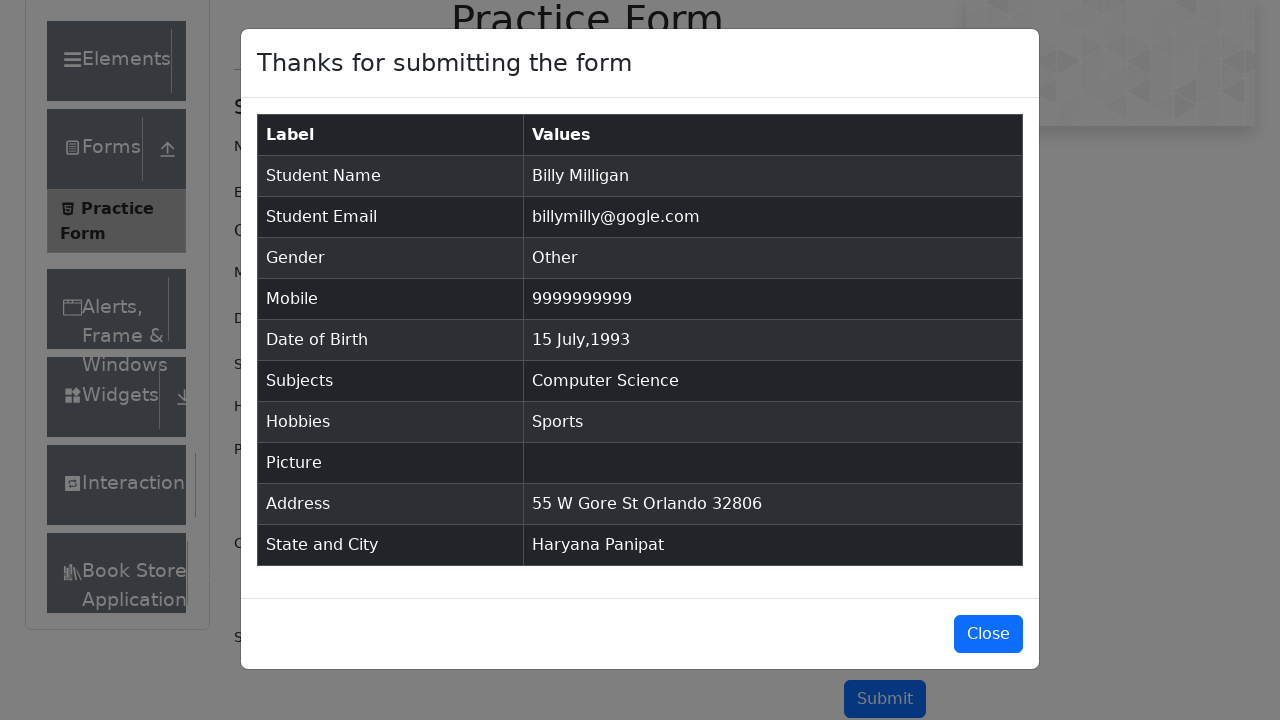